Tests displaying all items by navigating through filters and clicking All

Starting URL: https://todo-app.serenity-js.org/#/

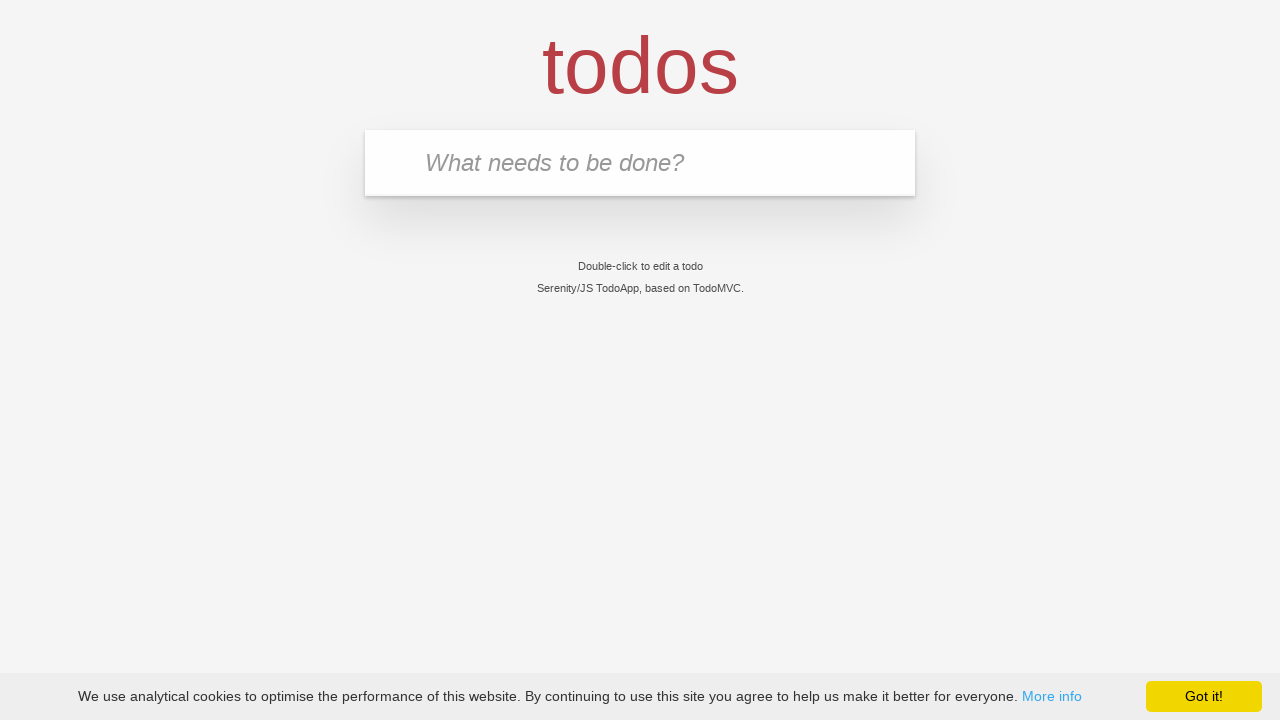

Filled new todo field with 'buy some cheese' on .new-todo
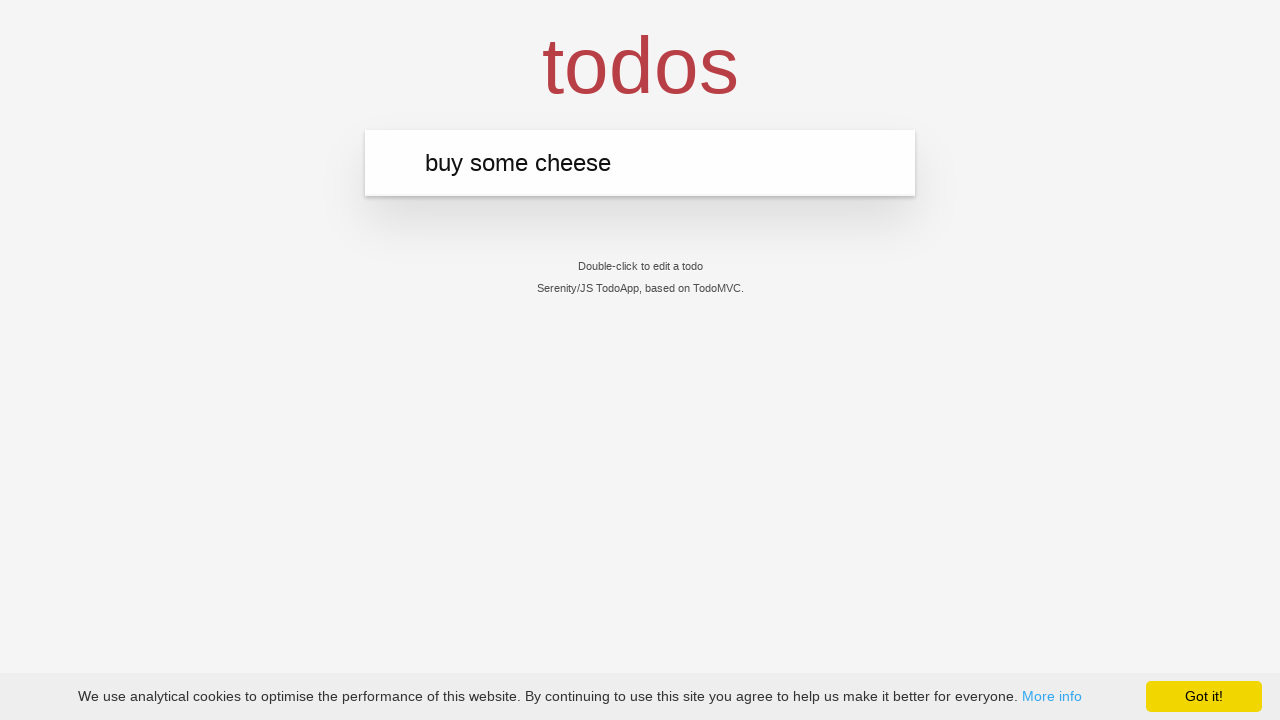

Pressed Enter to create first todo on .new-todo
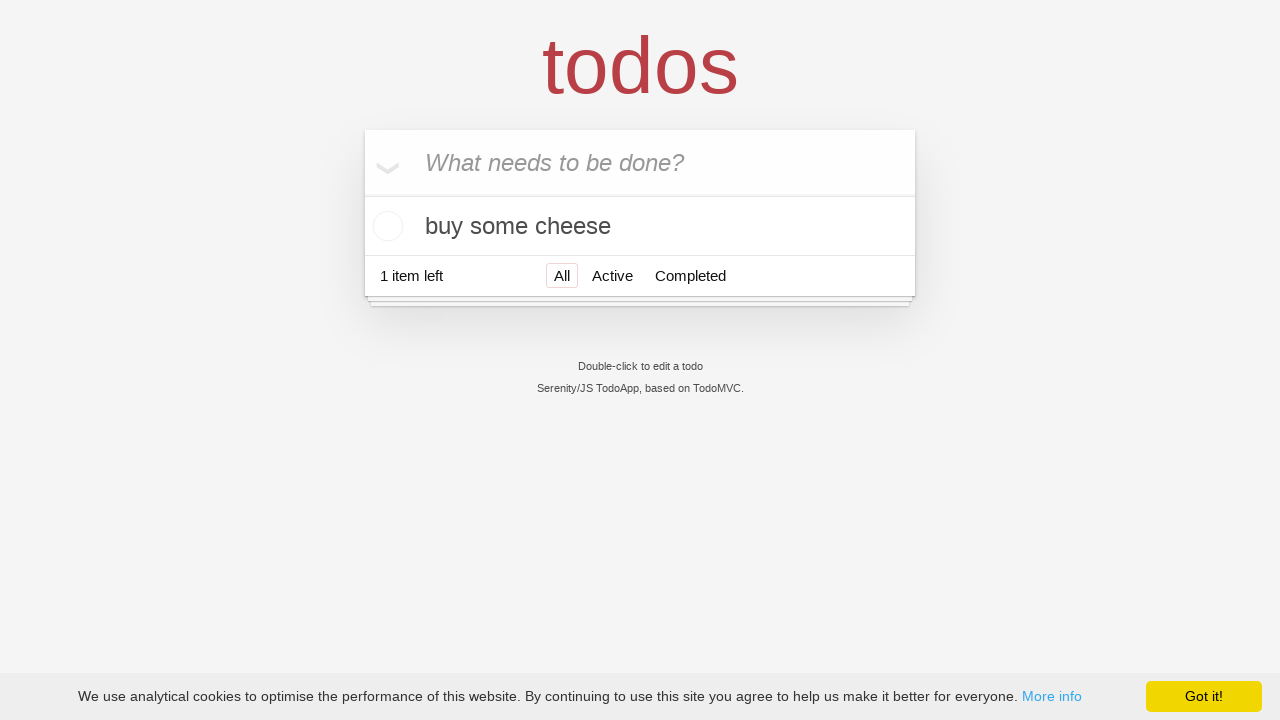

Filled new todo field with 'feed the cat' on .new-todo
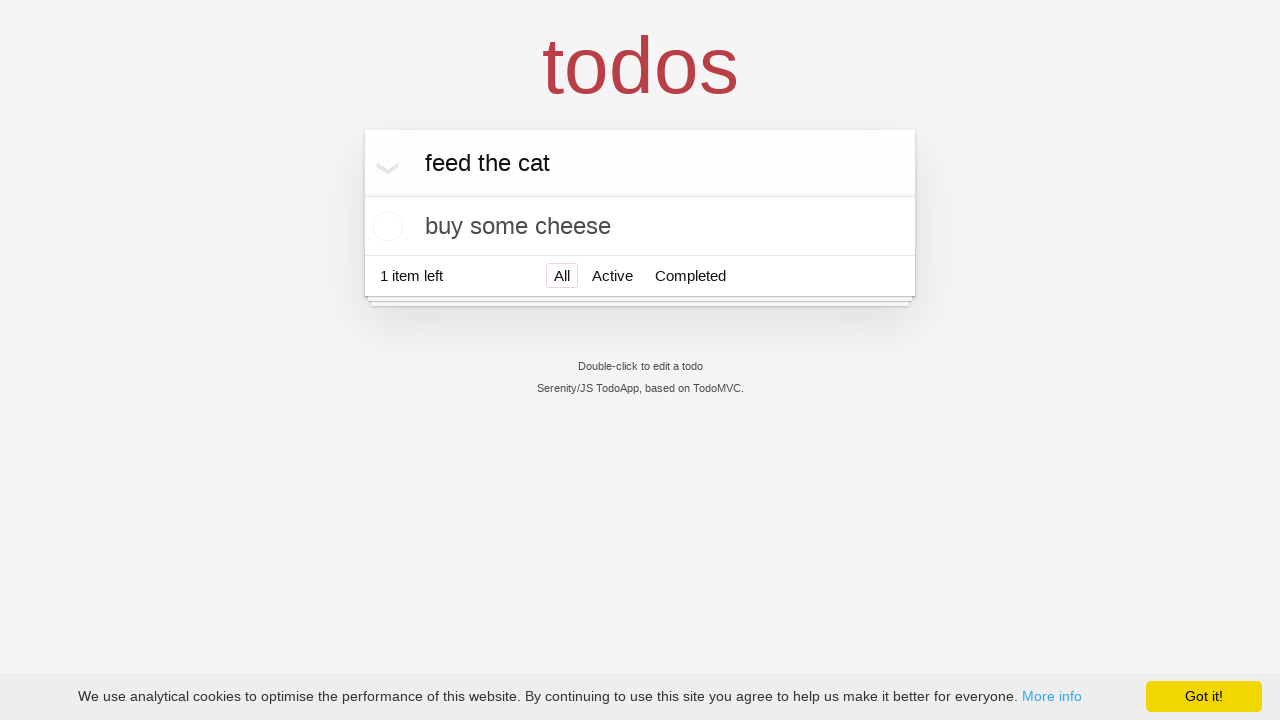

Pressed Enter to create second todo on .new-todo
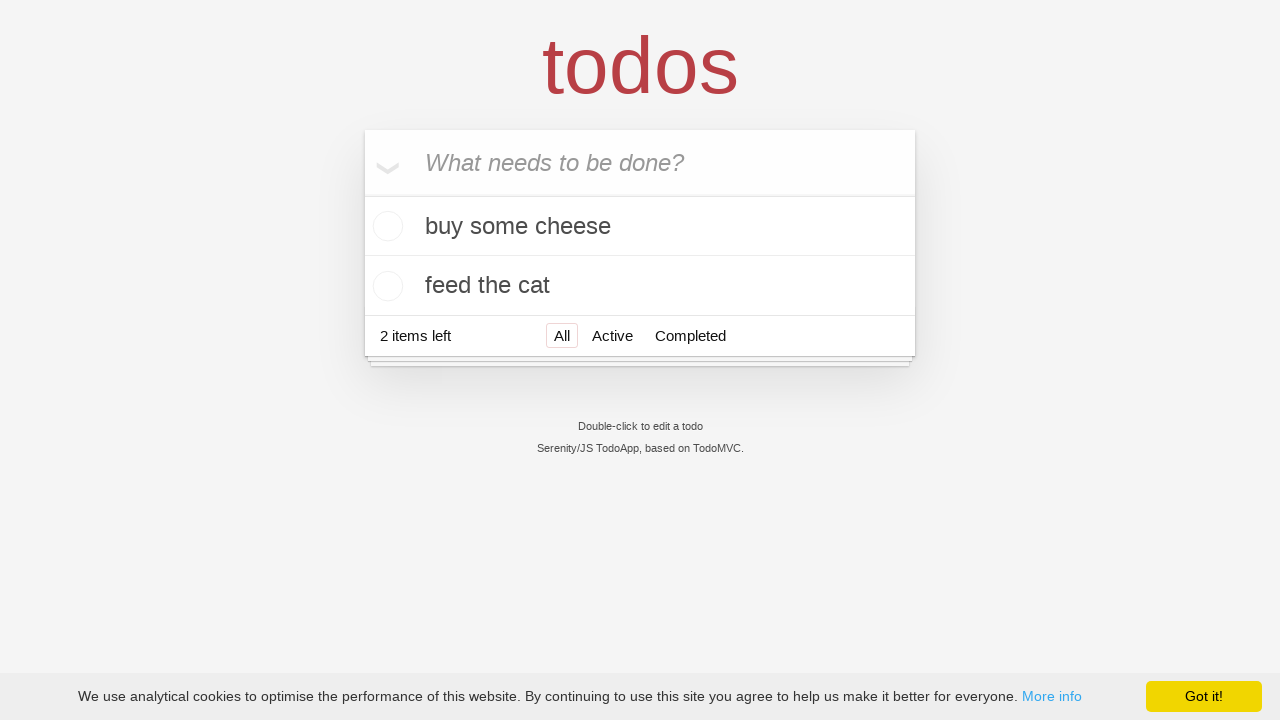

Filled new todo field with 'book a doctors appointment' on .new-todo
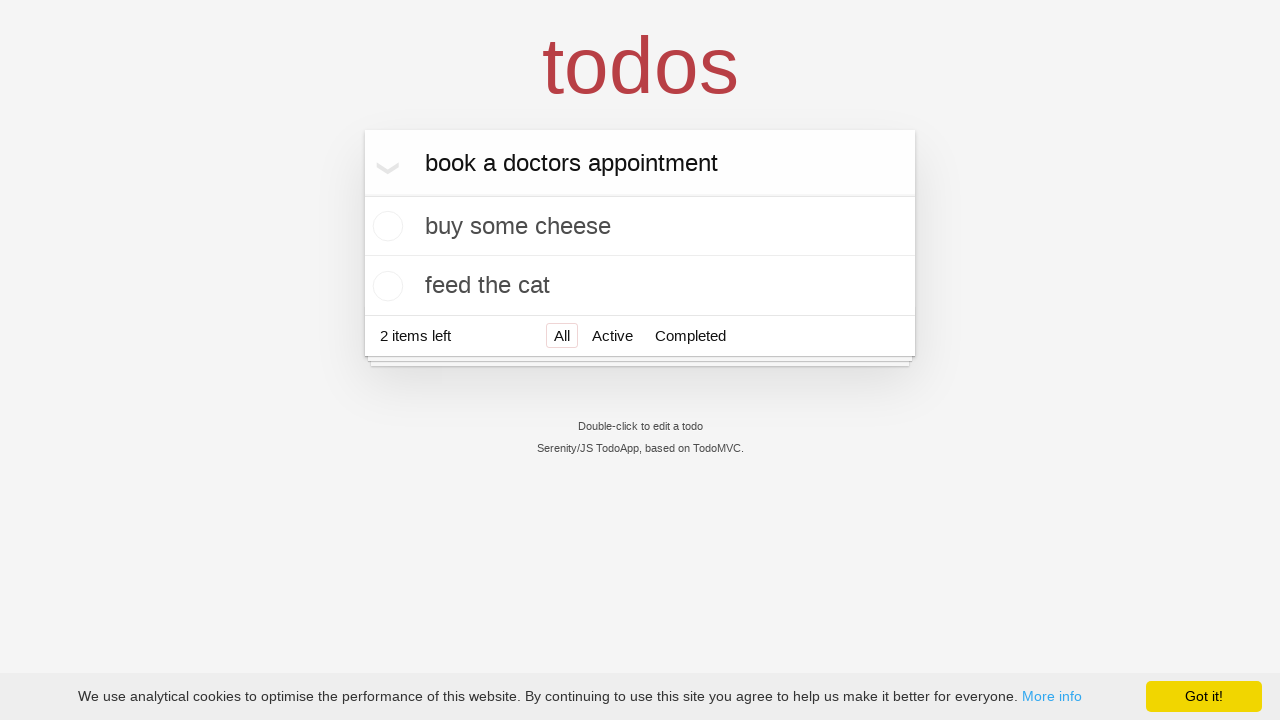

Pressed Enter to create third todo on .new-todo
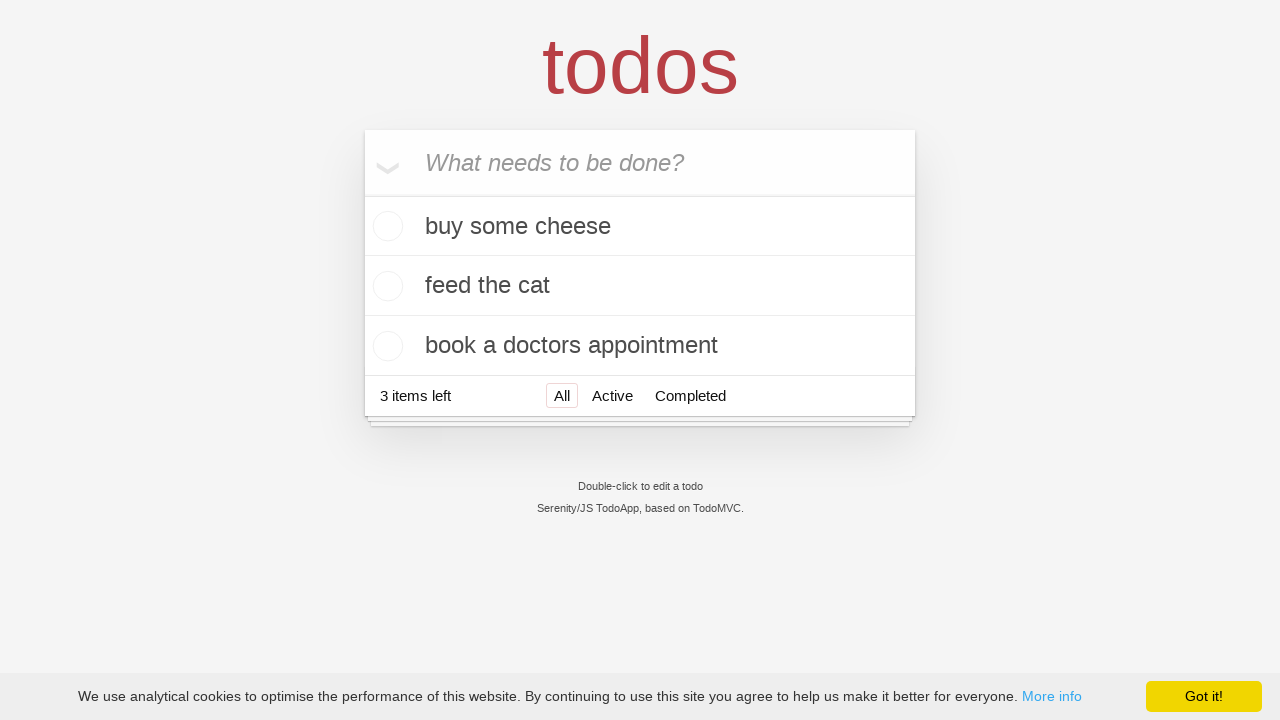

Waited for all three todos to be visible
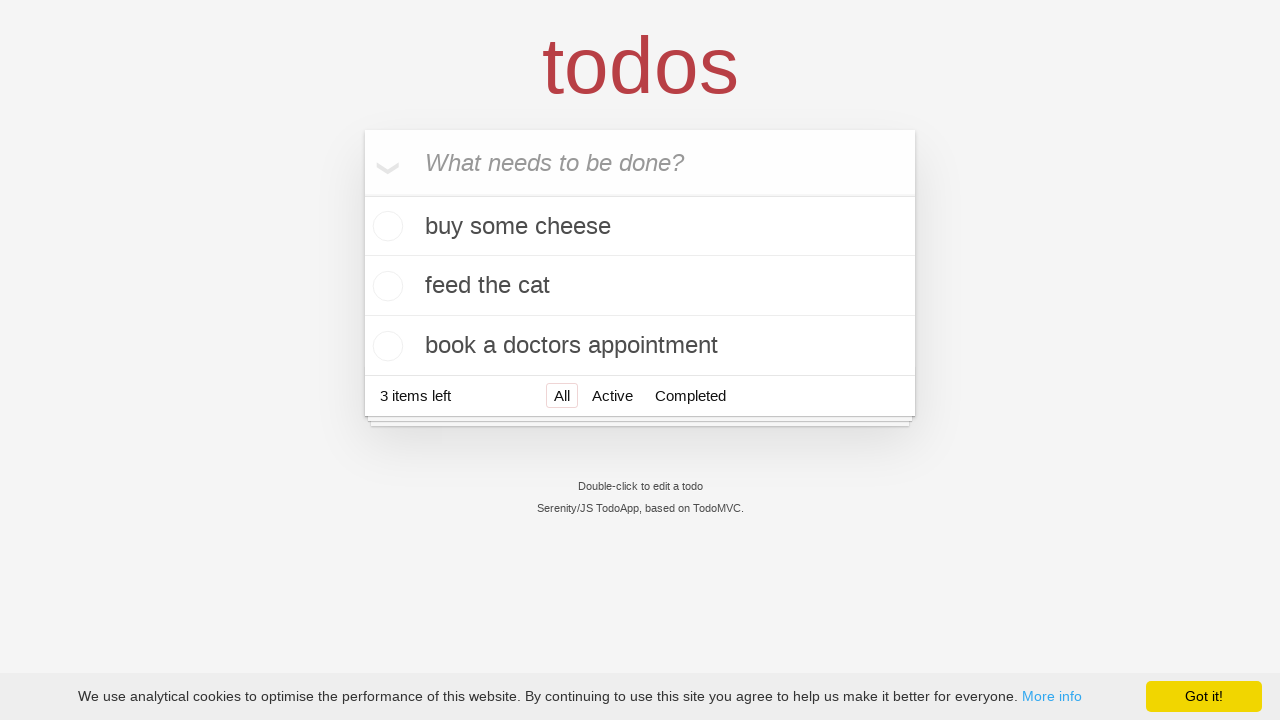

Checked the second todo item at (385, 286) on .todo-list li .toggle >> nth=1
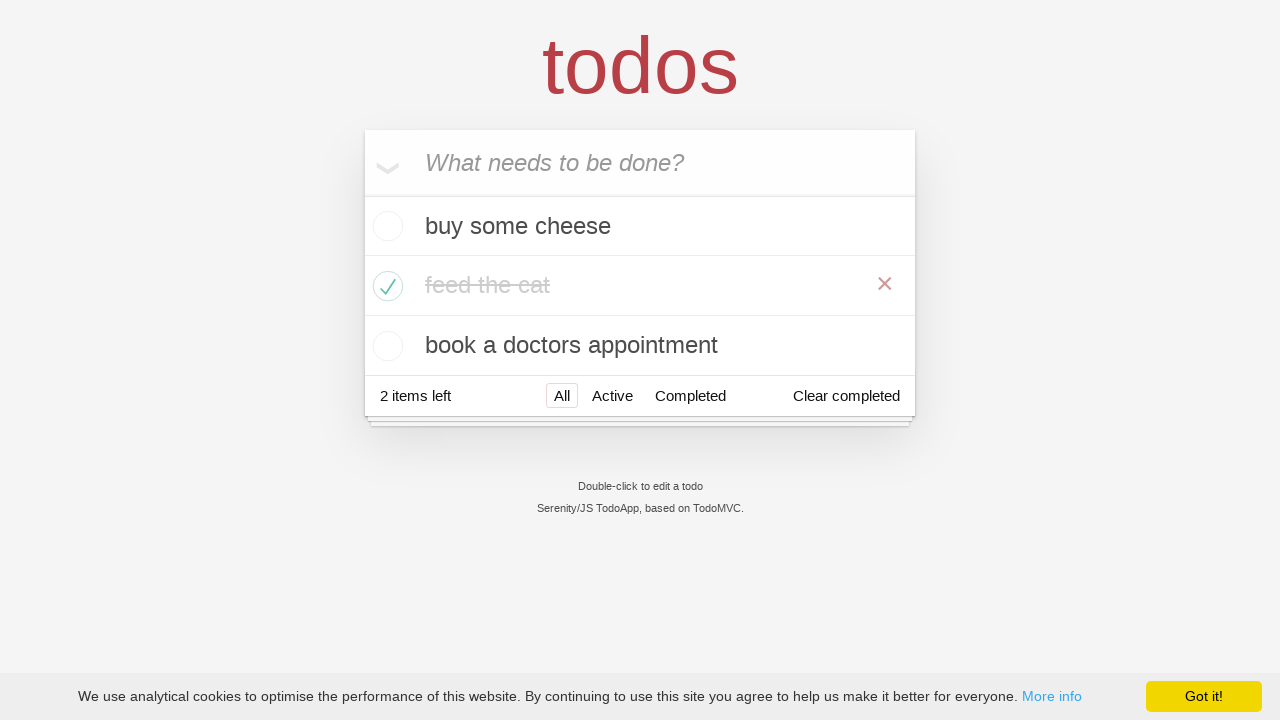

Clicked Active filter to display active items only at (612, 395) on .filters >> text=Active
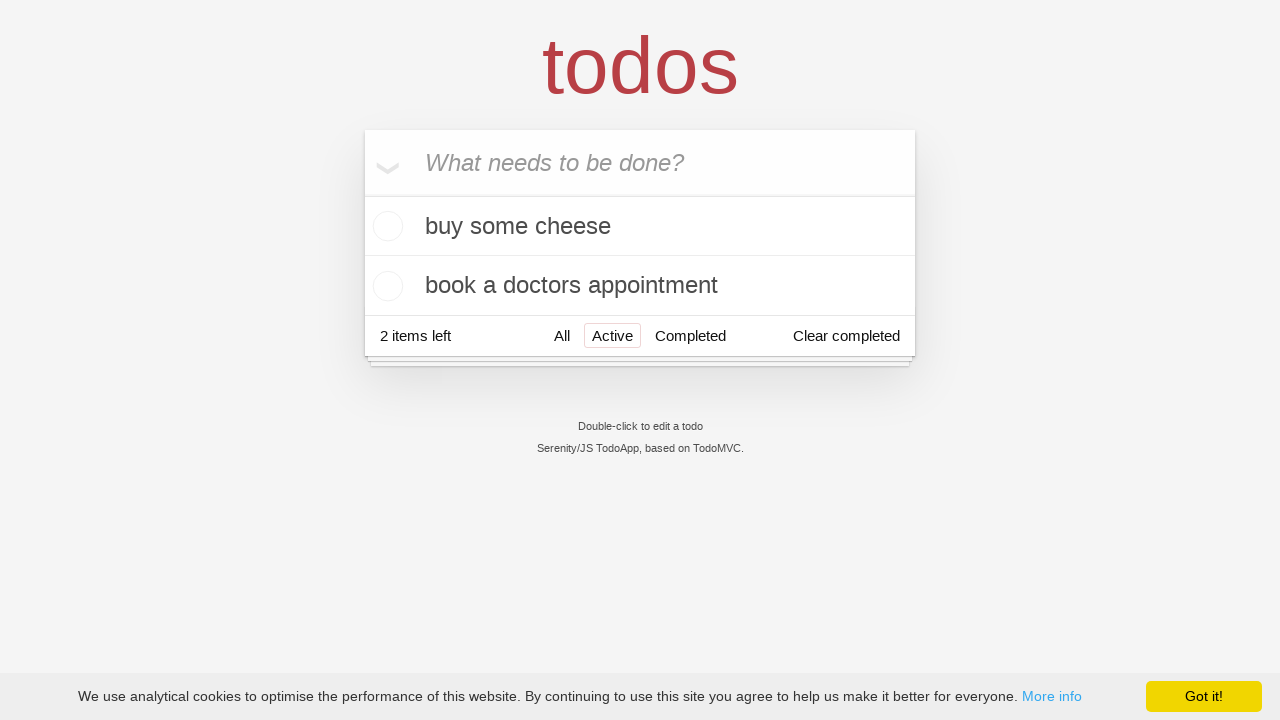

Clicked Completed filter to display completed items only at (690, 336) on .filters >> text=Completed
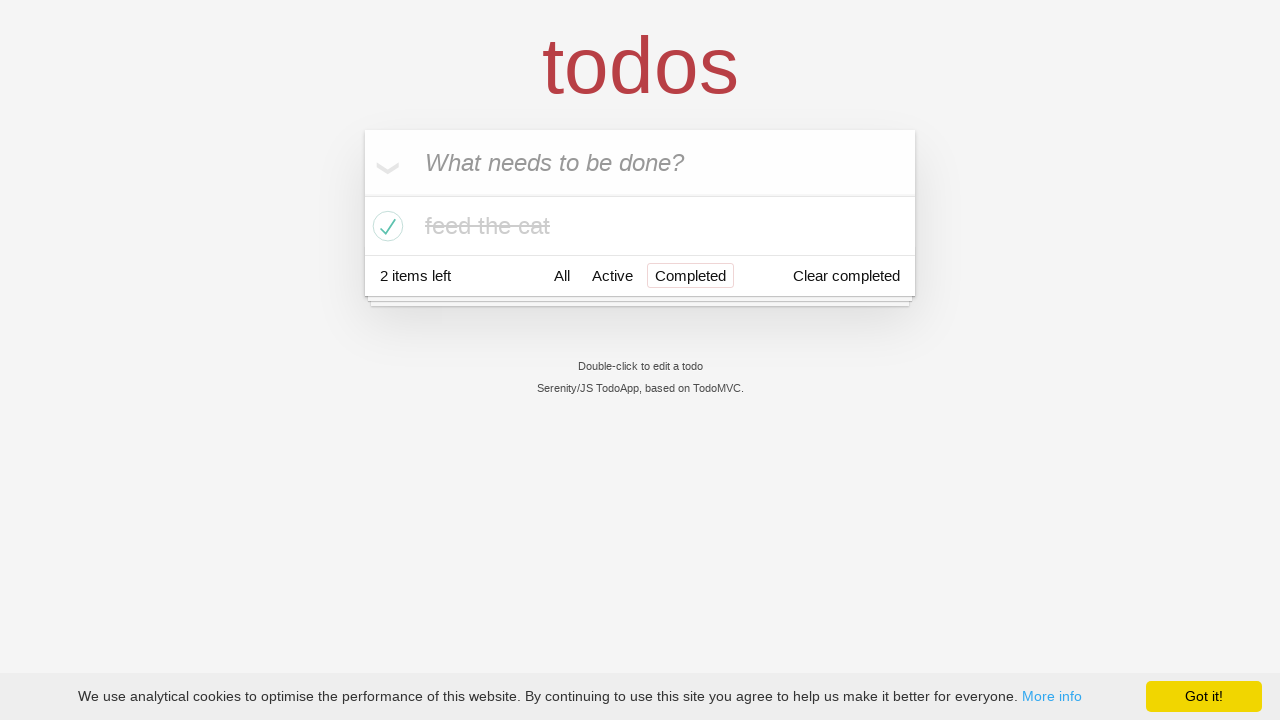

Clicked All filter to display all items at (562, 276) on .filters >> text=All
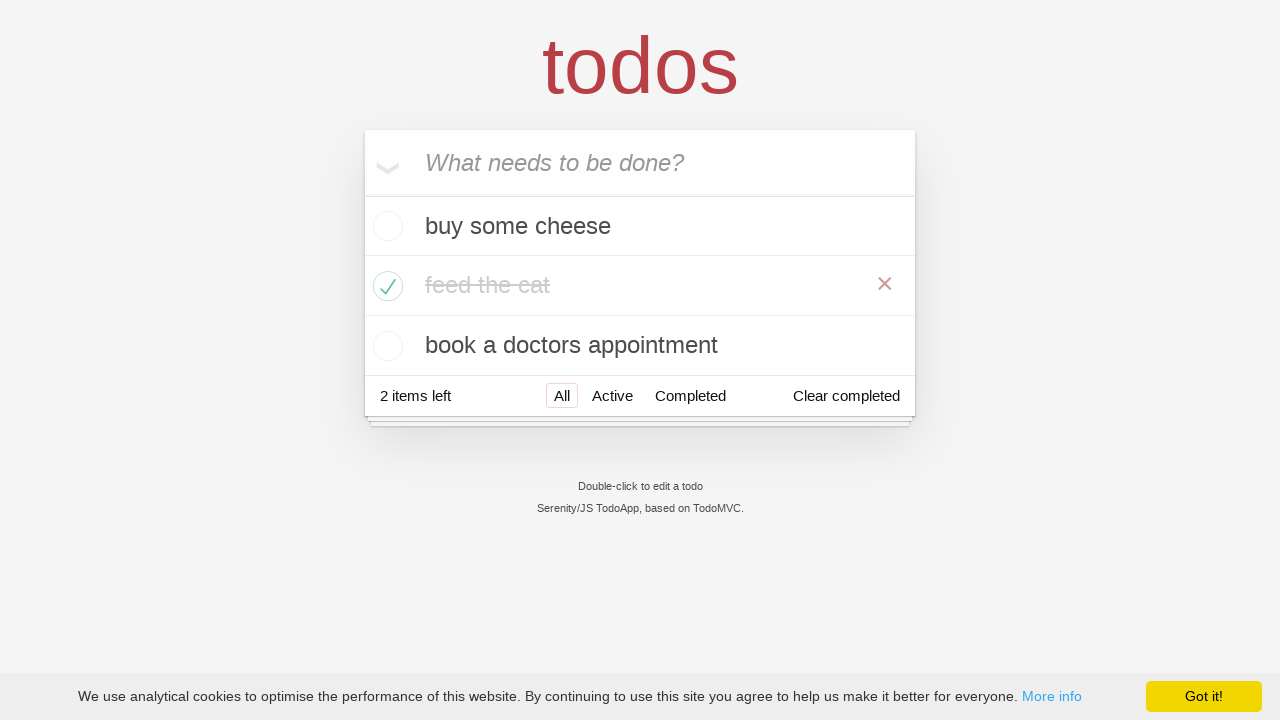

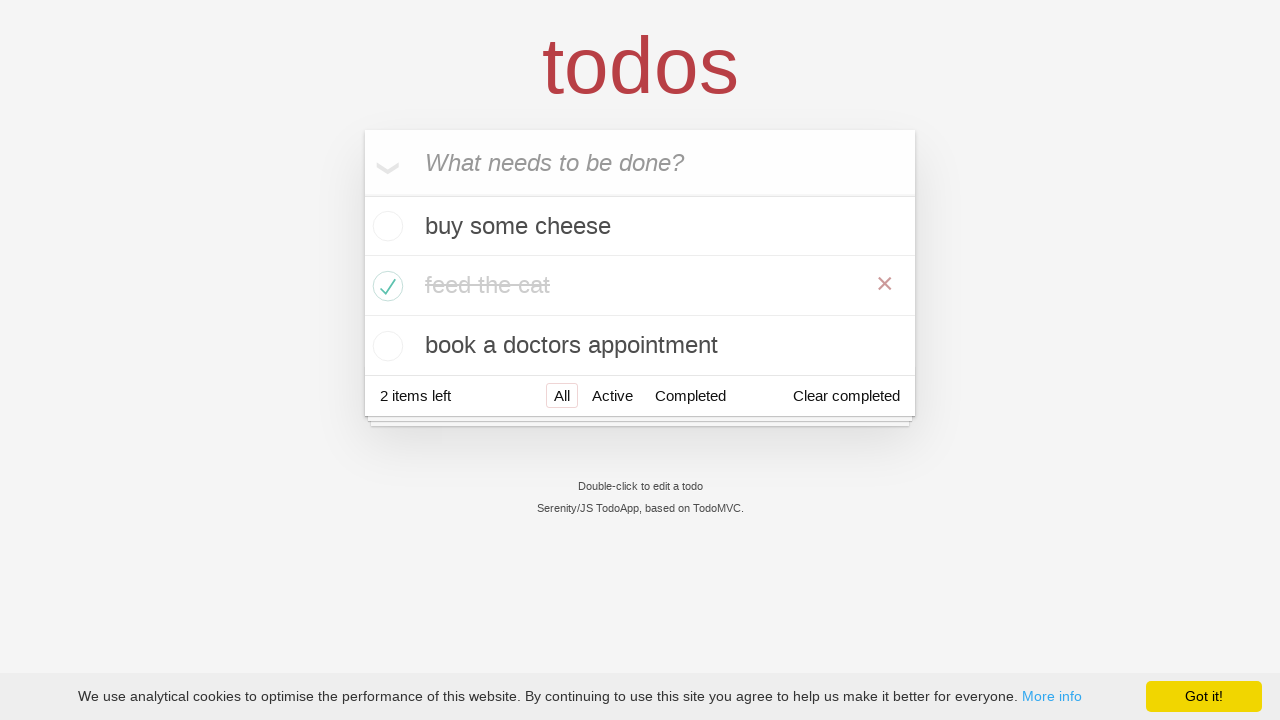